Navigates to a product category page with brand filters applied and scrolls to the bottom multiple times to trigger lazy loading of additional products.

Starting URL: https://www.scalesplus.com/cultivation-scales/?Brand=A_AMP_D__Weighing||Adam__Equipment||OHAUS||Rice__Lake__Weighing__Systems

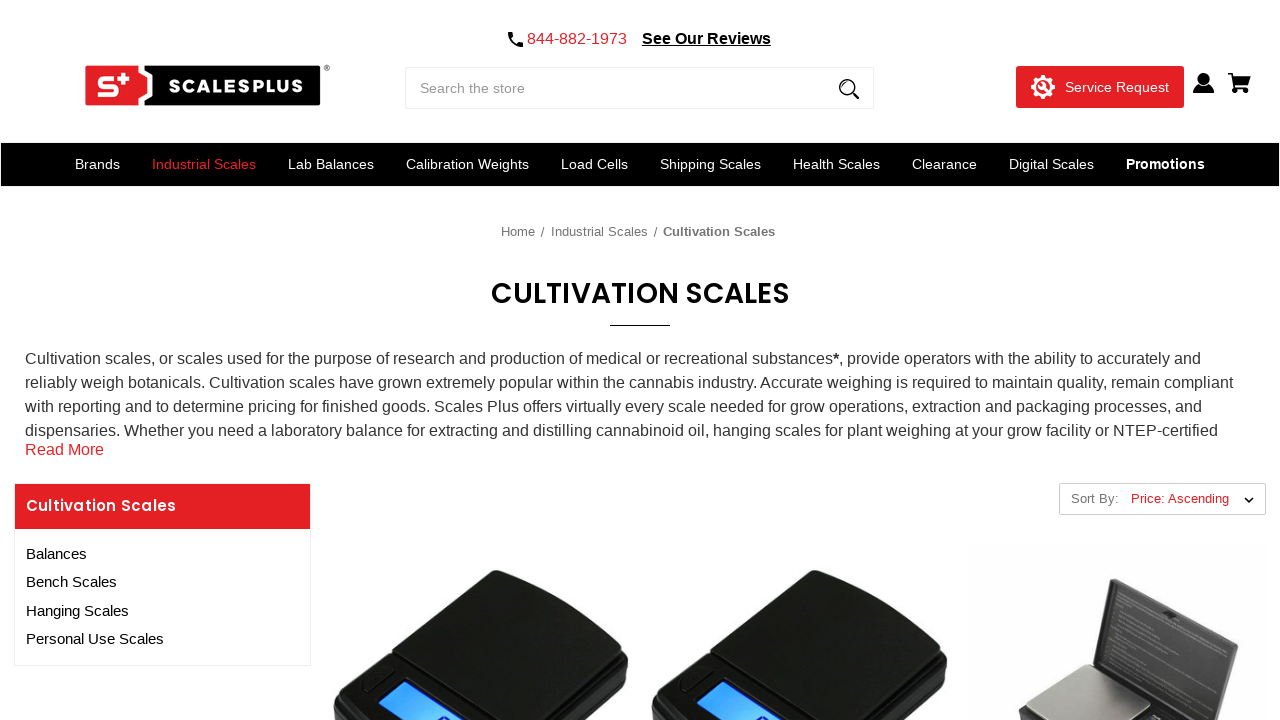

Waited 2 seconds for content to load
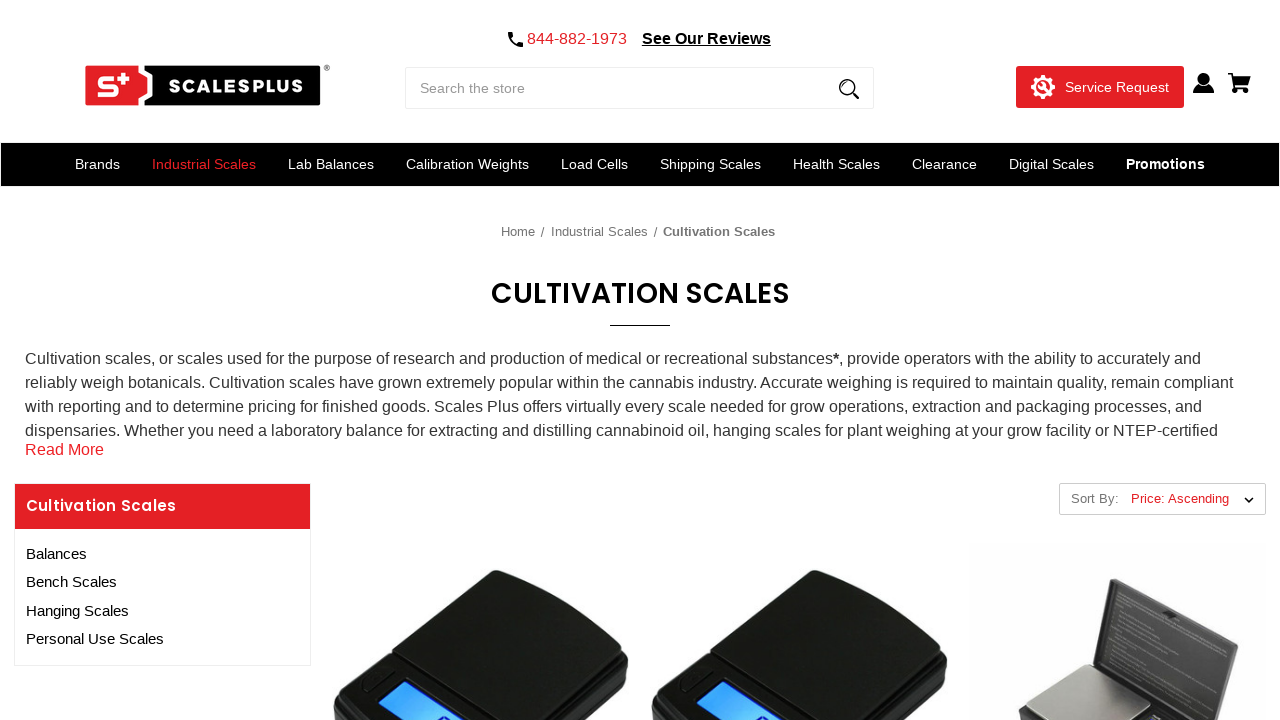

Scrolled to footer element to trigger lazy loading of additional products
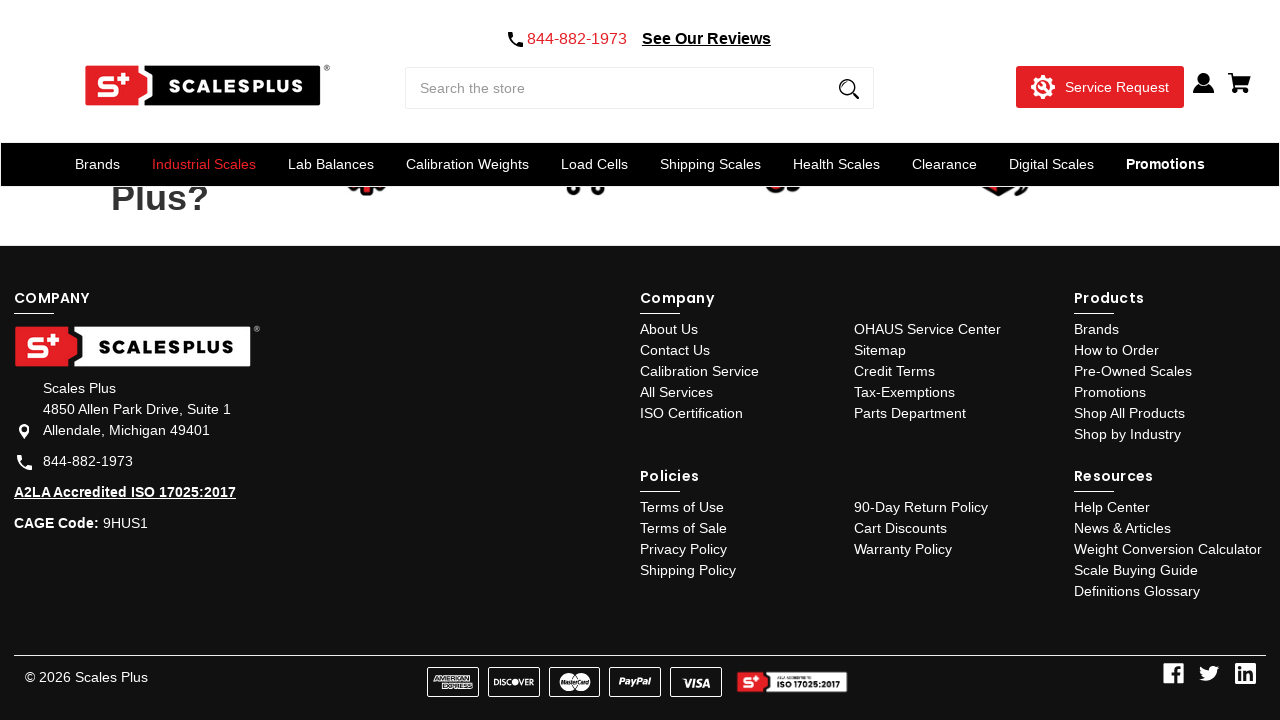

Waited 2 seconds for content to load
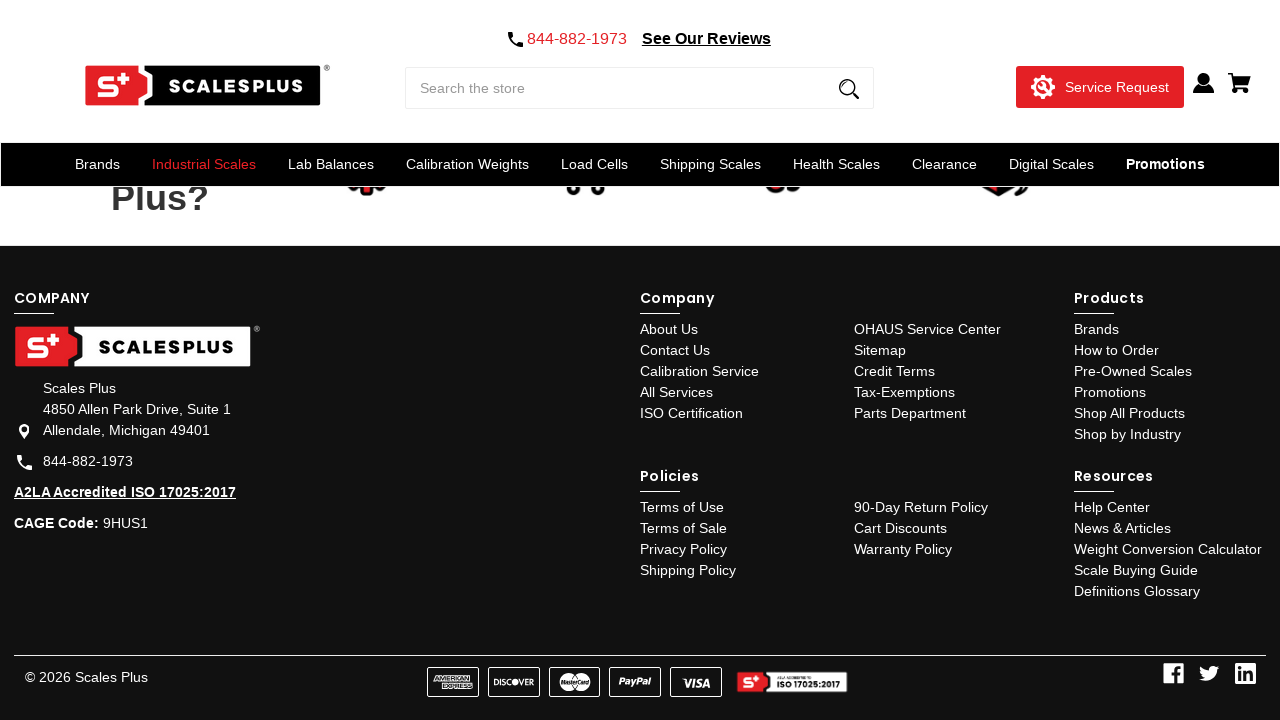

Scrolled to footer element to trigger lazy loading of additional products
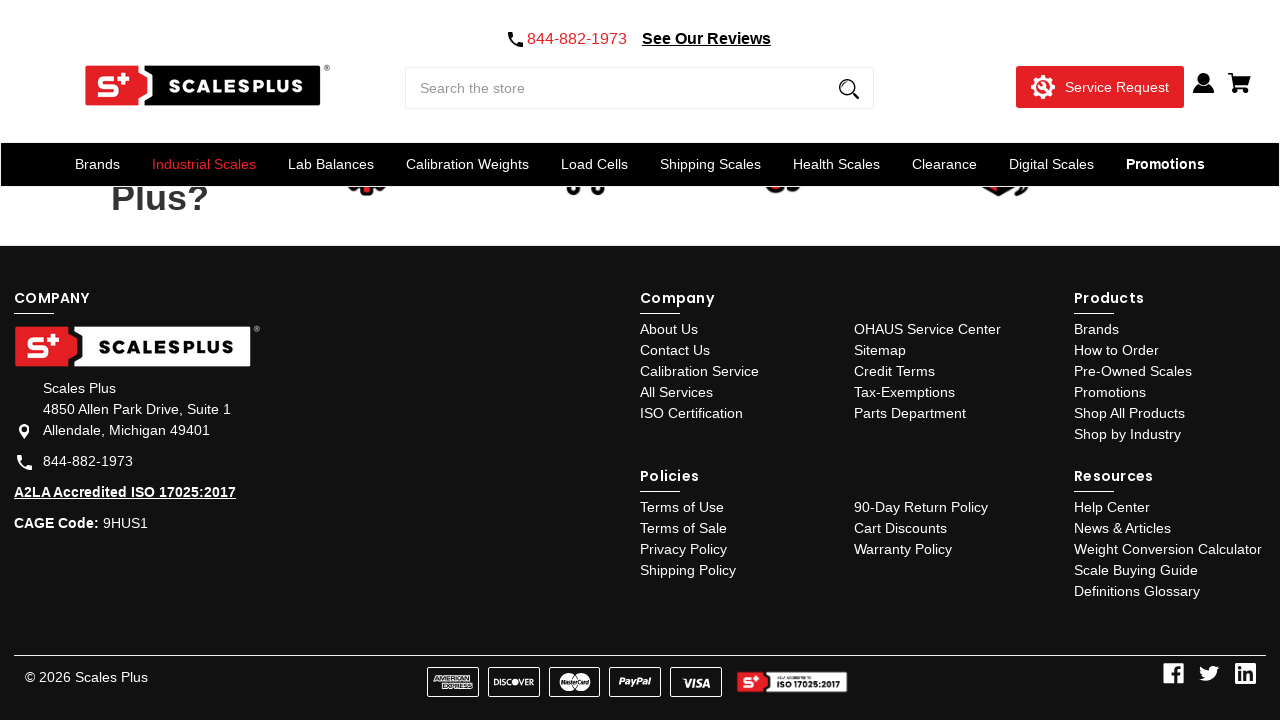

Waited 2 seconds for content to load
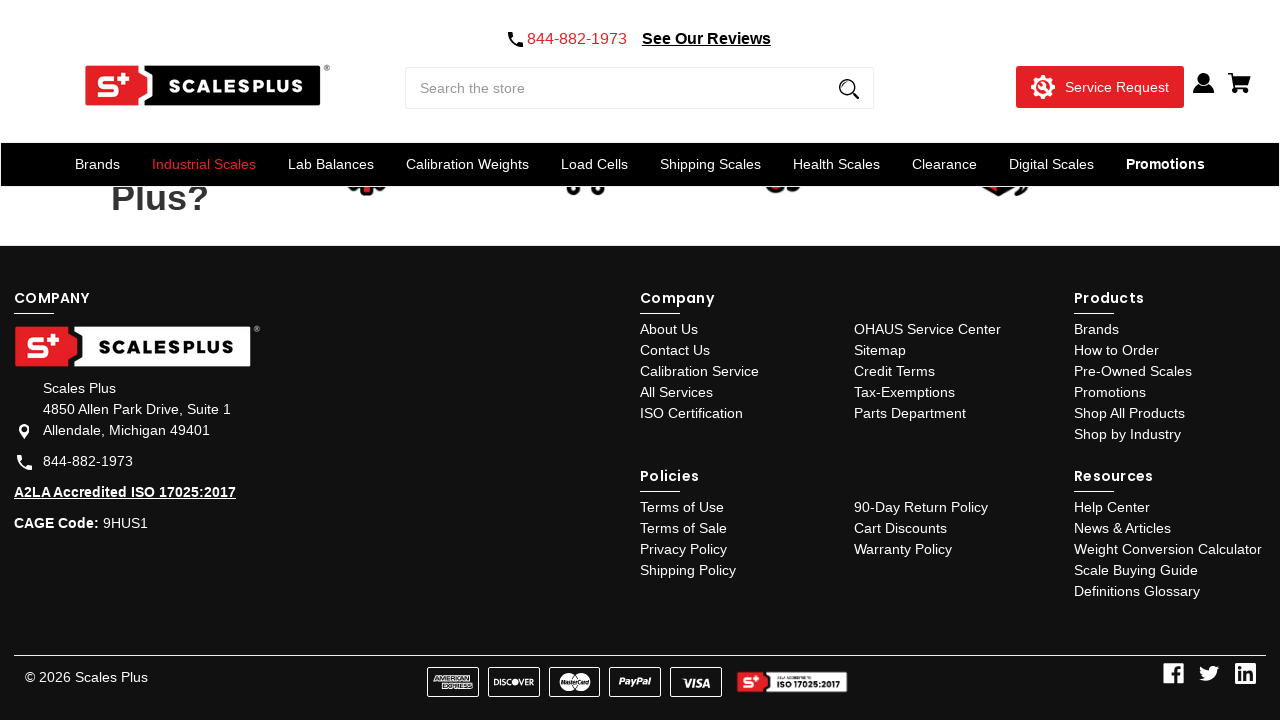

Scrolled to footer element to trigger lazy loading of additional products
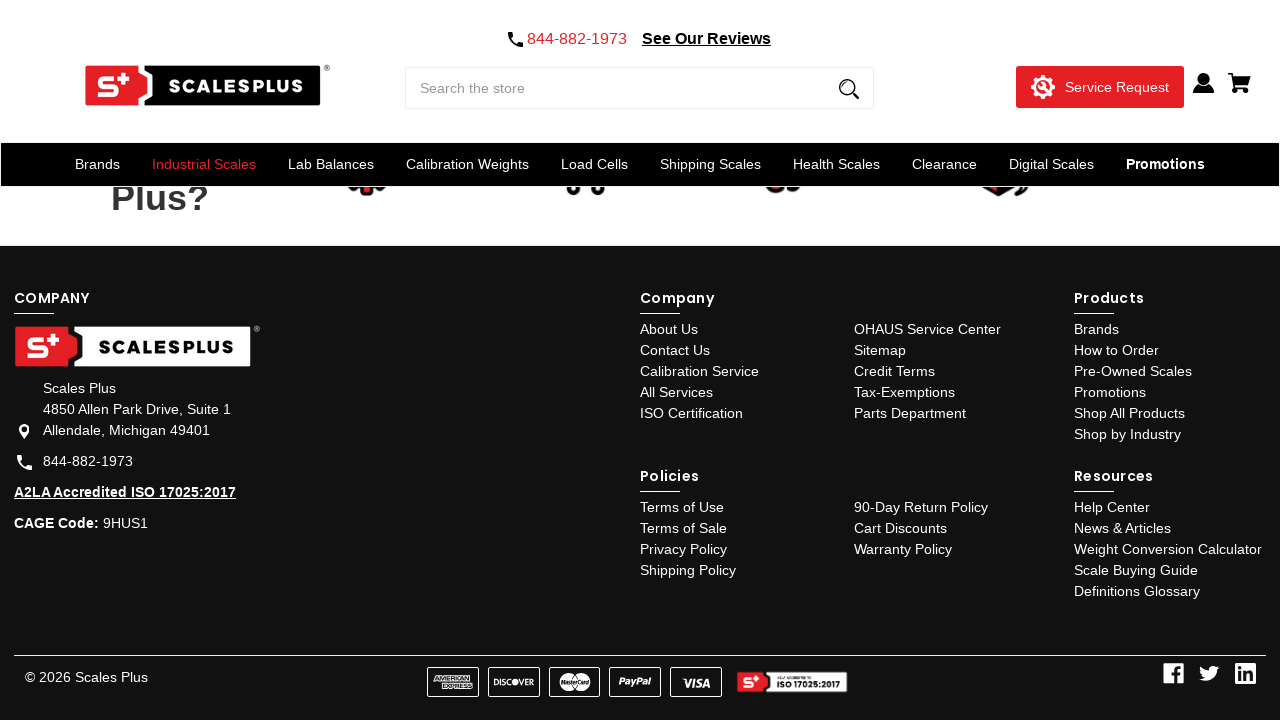

Waited 2 seconds for content to load
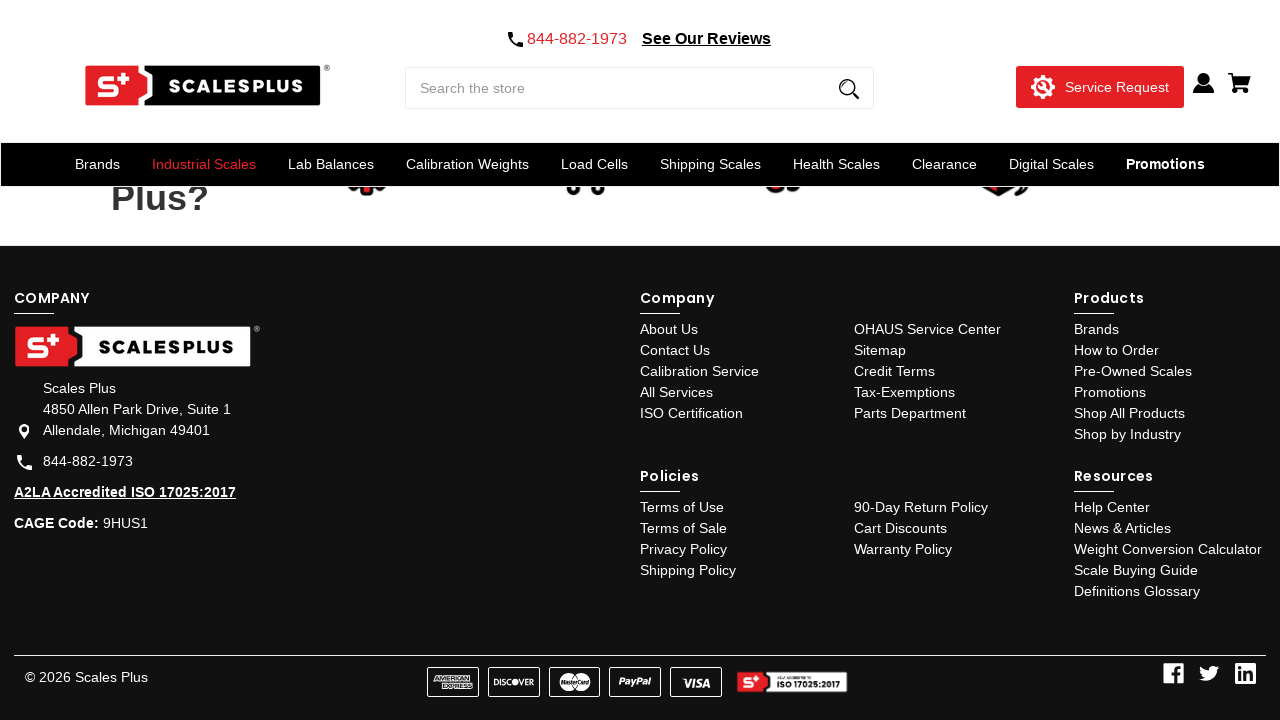

Scrolled to footer element to trigger lazy loading of additional products
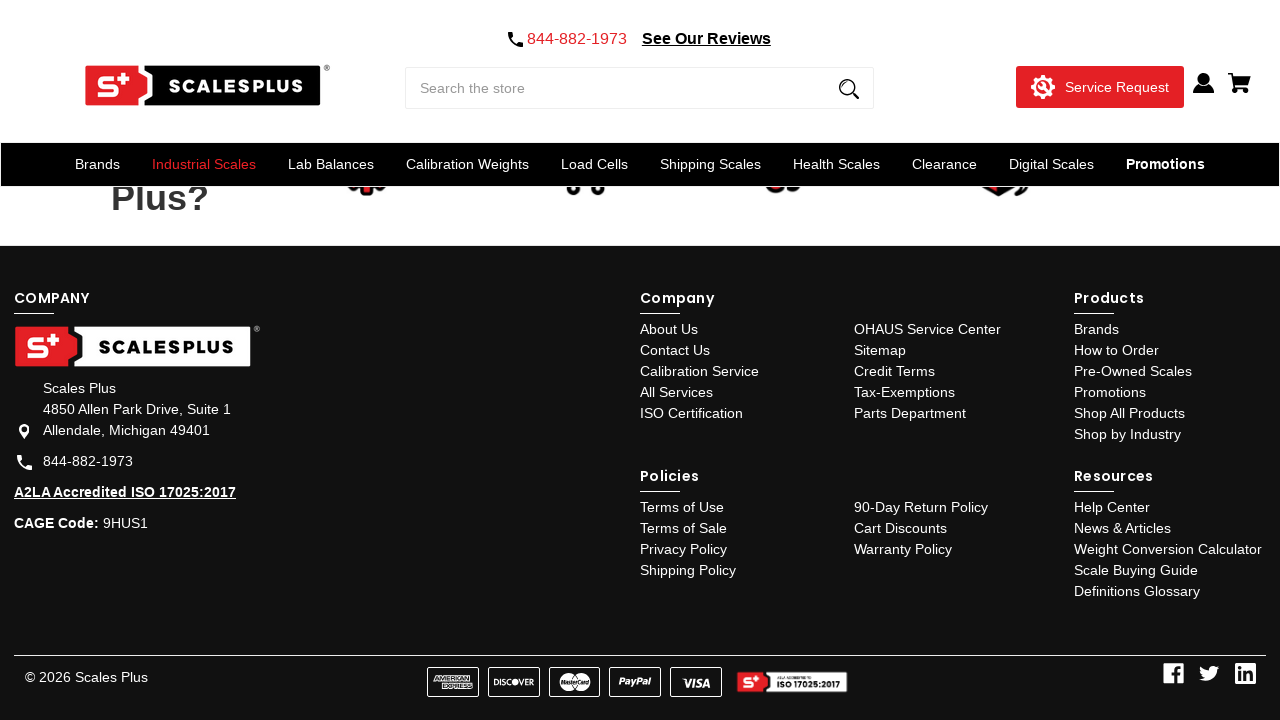

Waited 2 seconds for content to load
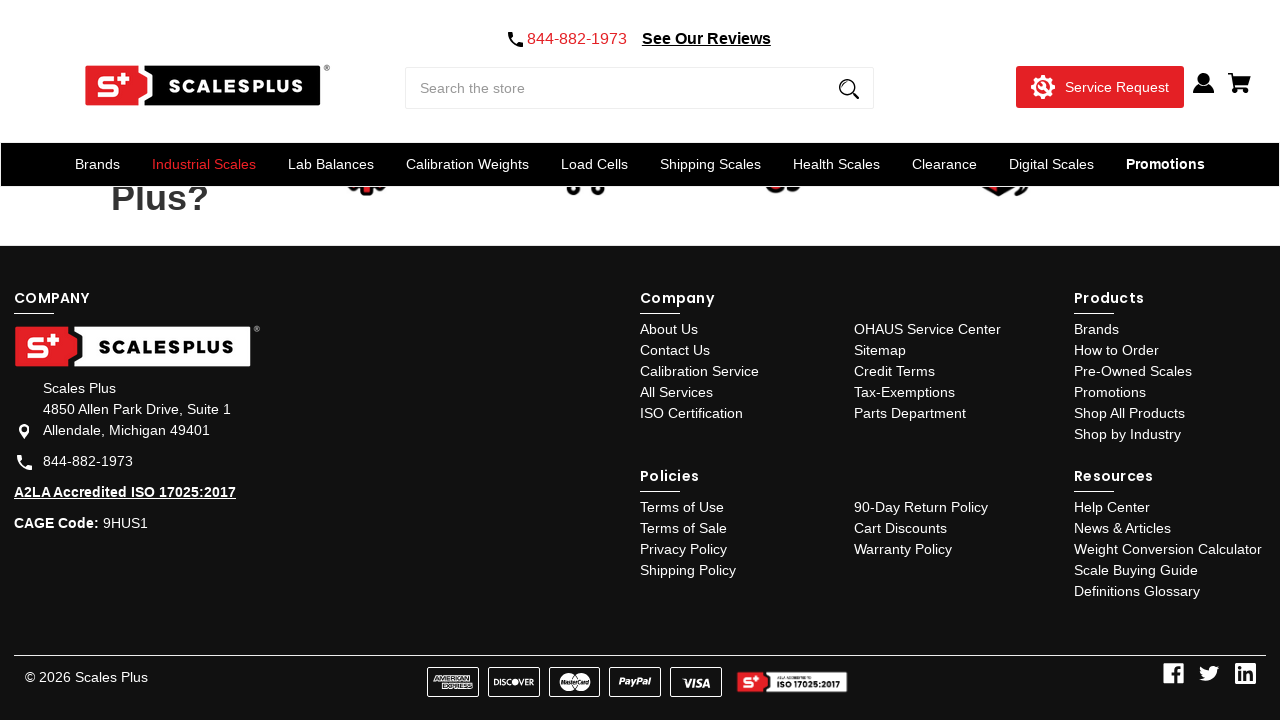

Scrolled to footer element to trigger lazy loading of additional products
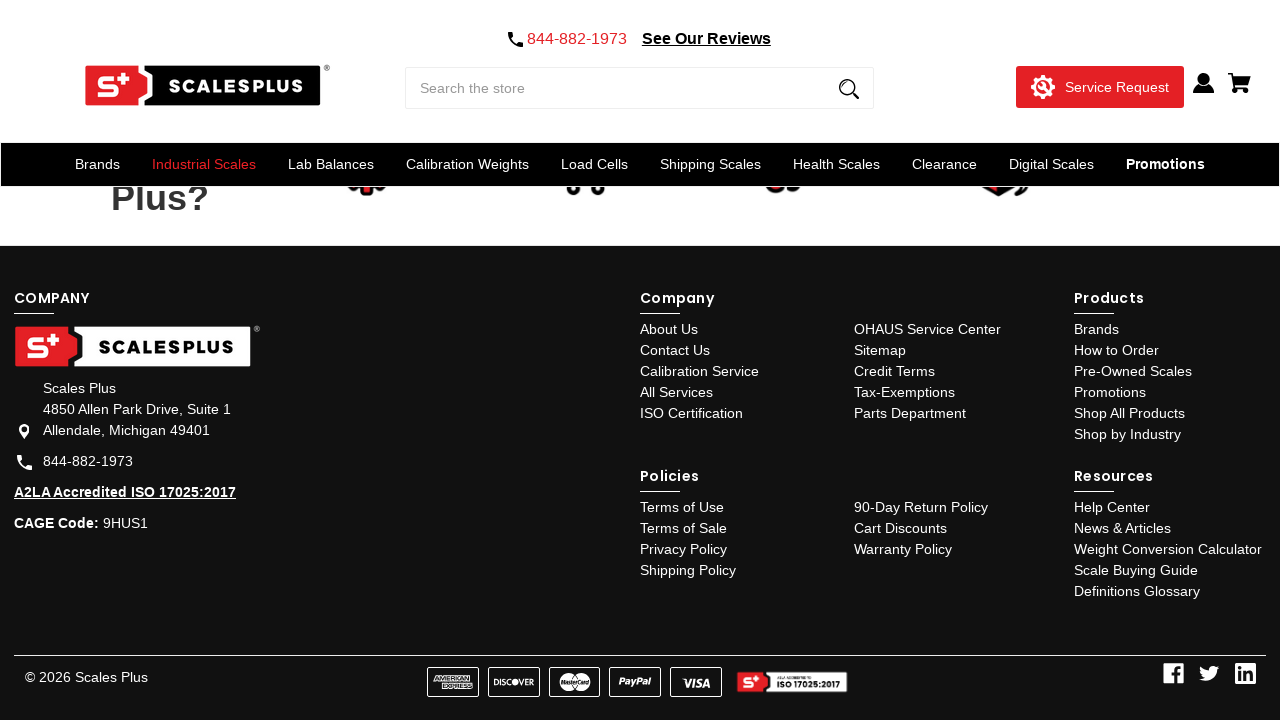

Product grid loaded with products
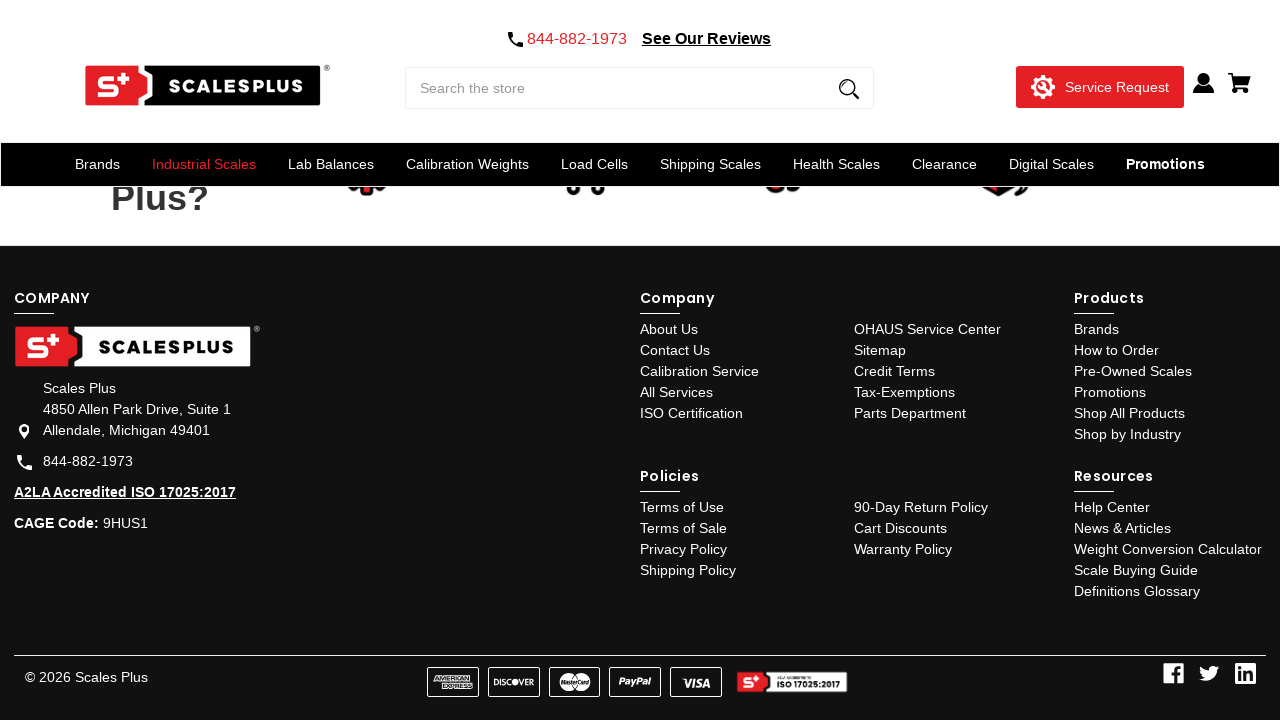

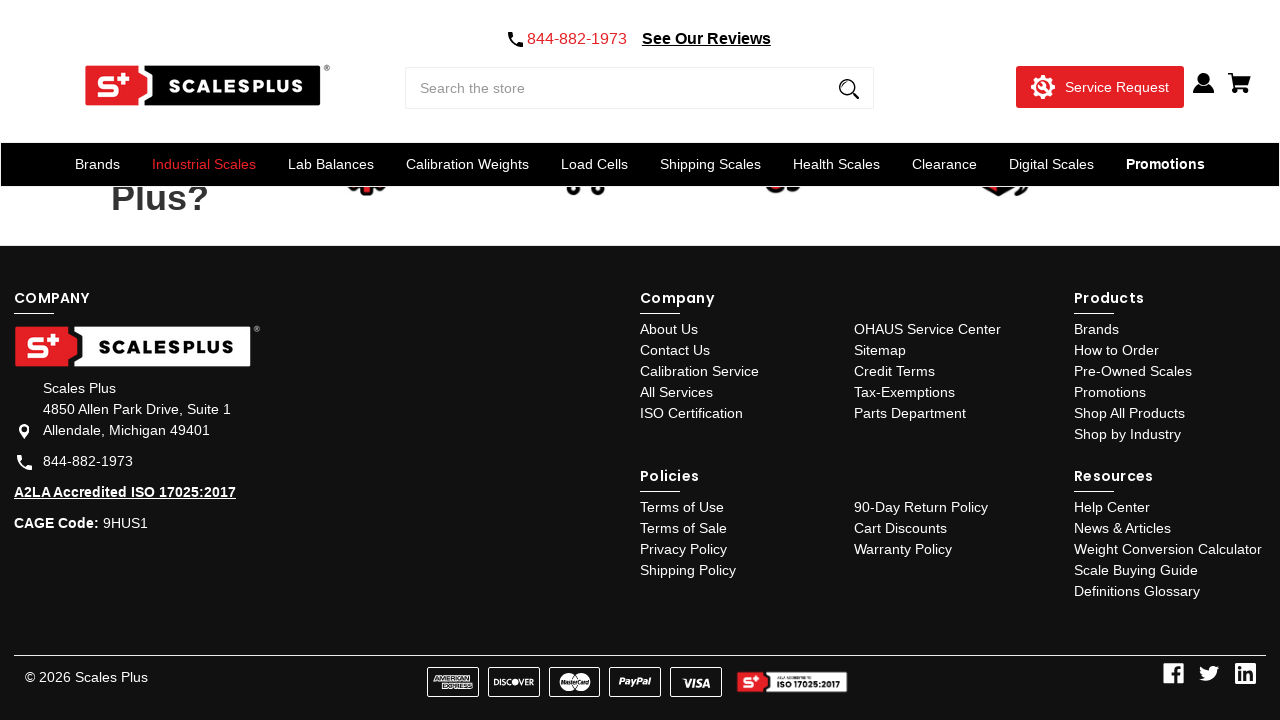